Tests a registration form by filling in personal details including first name, last name, address, email, phone number, selecting gender, and choosing a birth year from a dropdown.

Starting URL: http://demo.automationtesting.in/Register.html

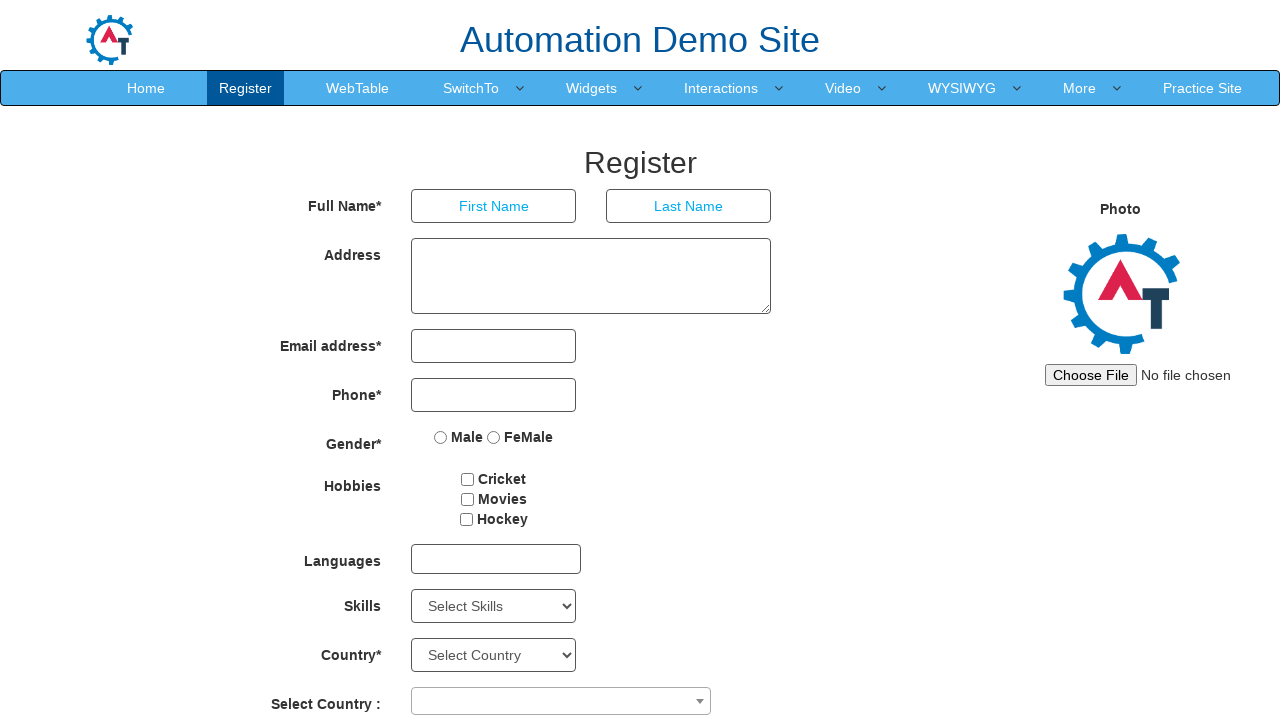

Filled first name field with 'hemanth' on input[placeholder='First Name']
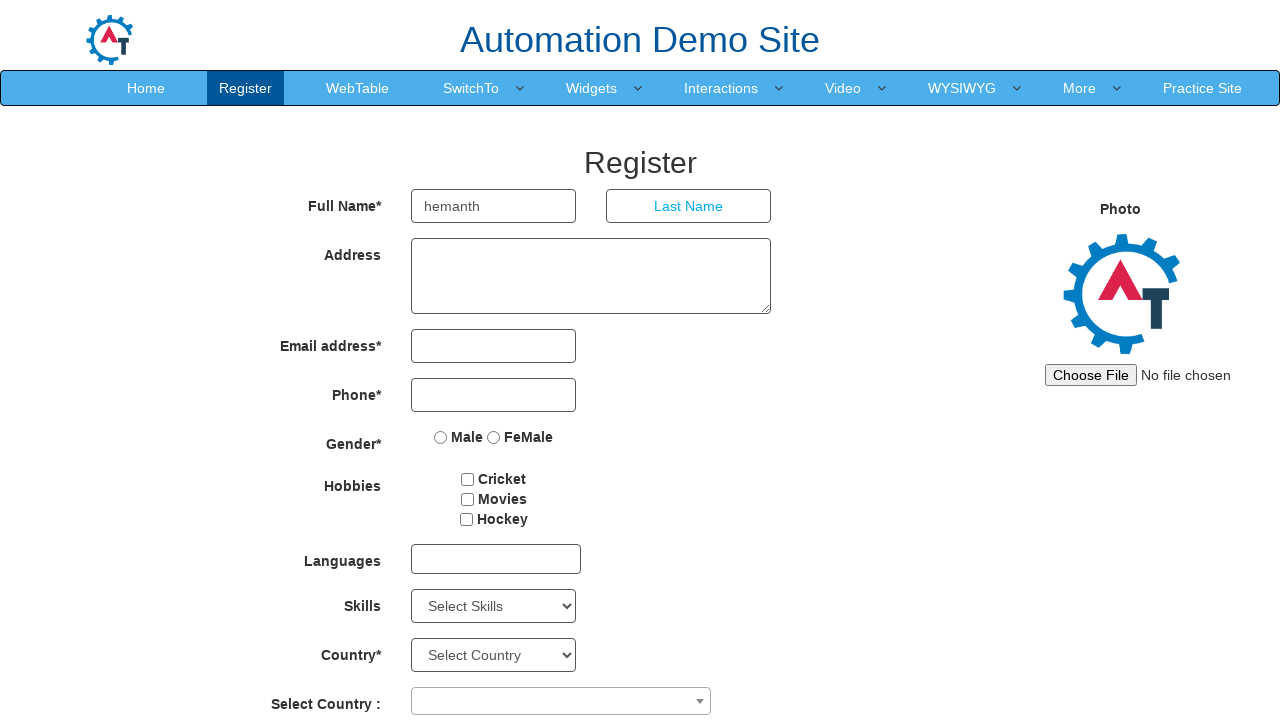

Filled last name field with 'krishna' on input[placeholder='Last Name']
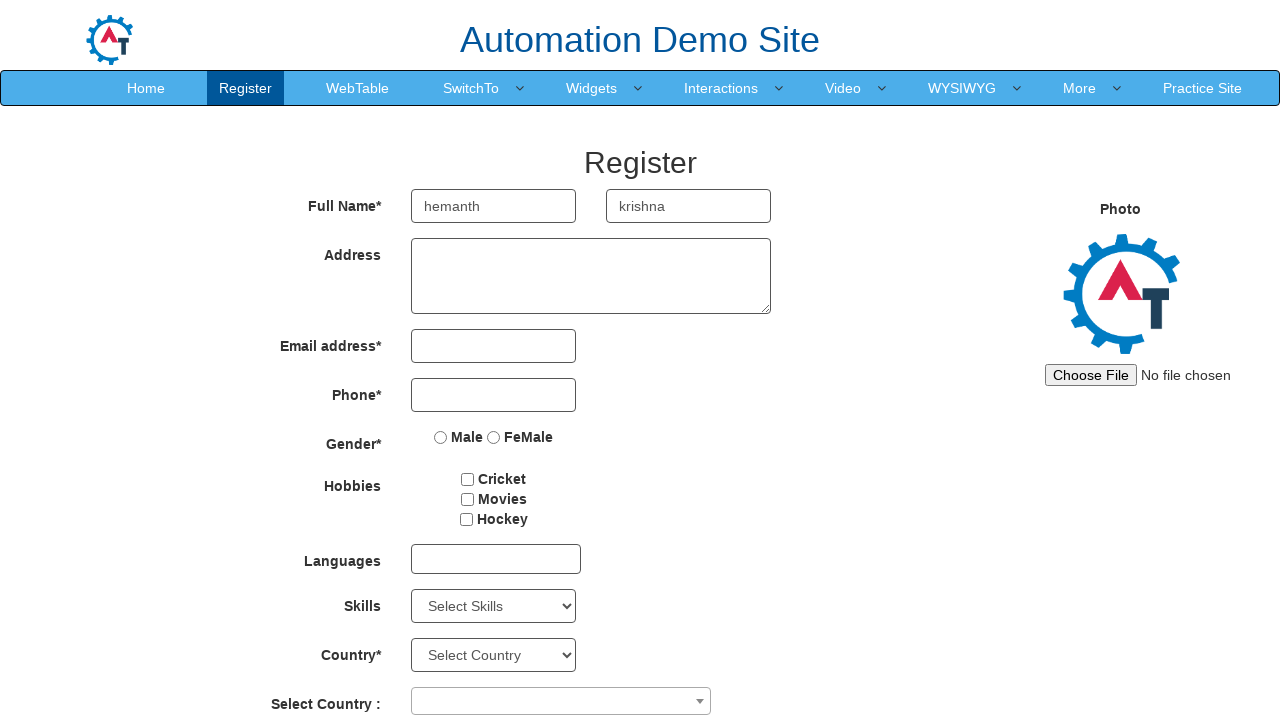

Filled address field with 'hyd' on textarea
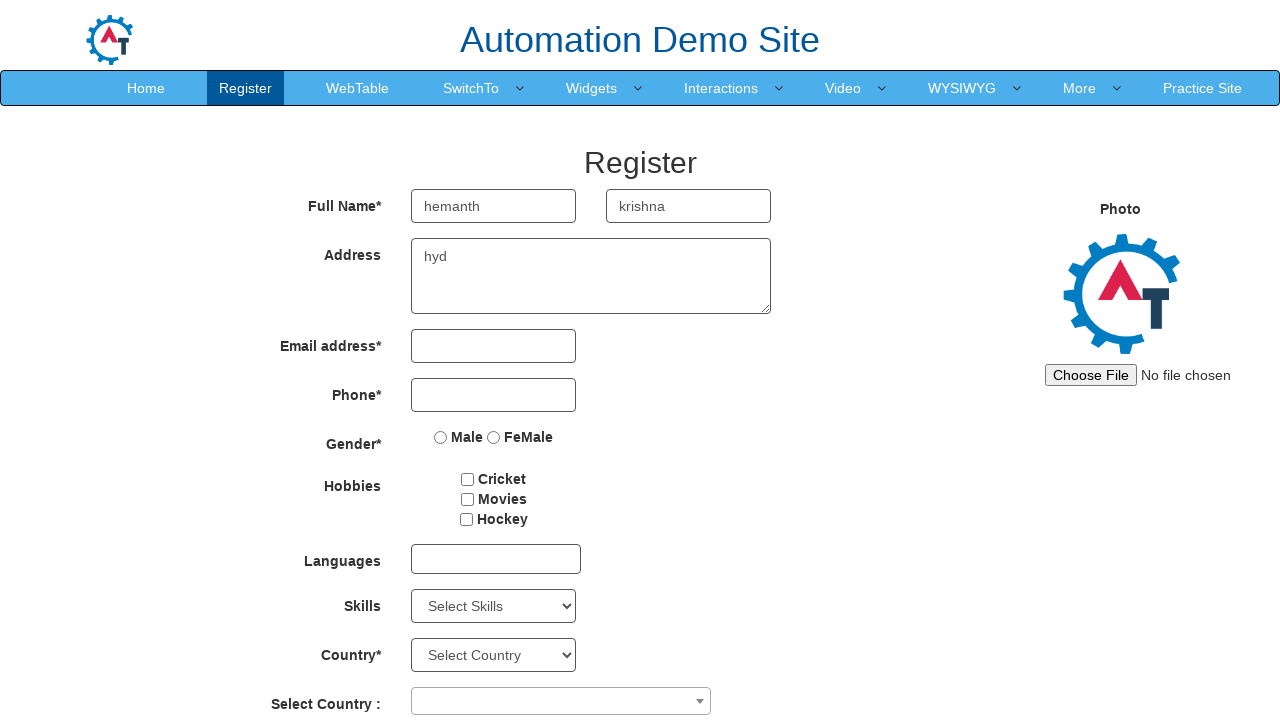

Filled email field with 'abc@gmail.com' on input[type='email']
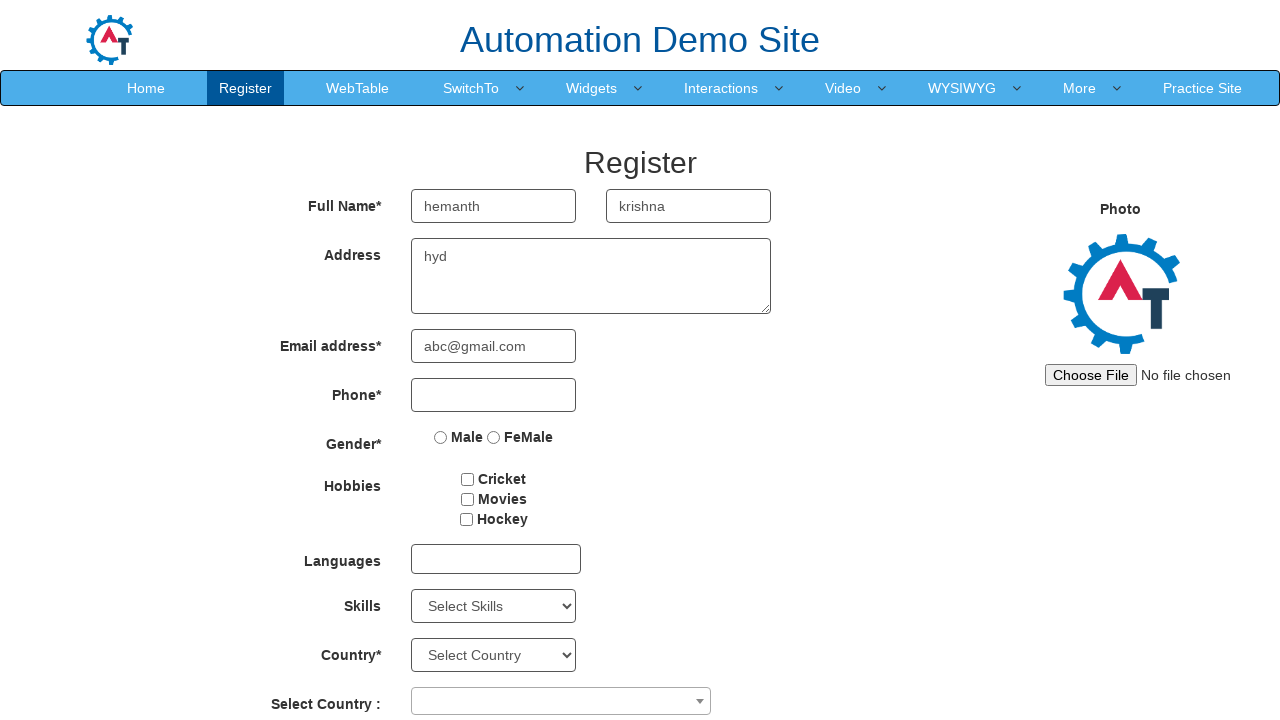

Filled phone number field with '9876543210' on input[type='tel']
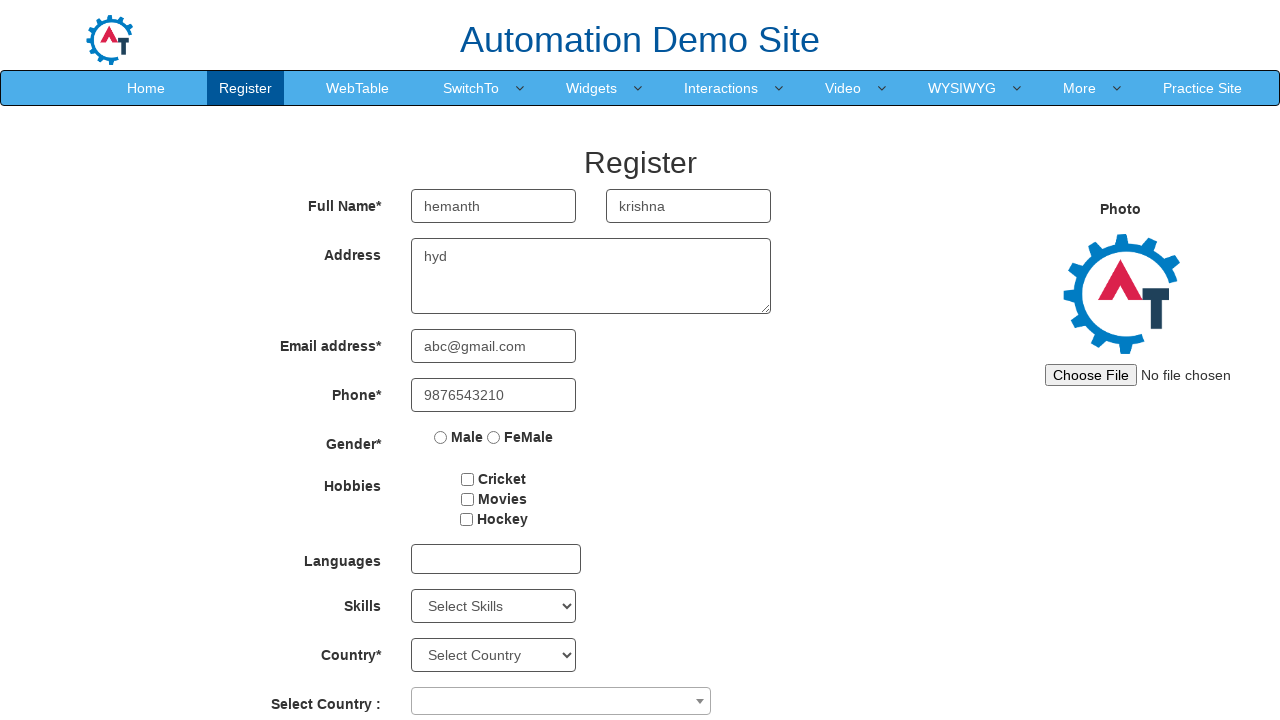

Selected 'Male' gender option at (441, 437) on input[name='radiooptions'][value='Male']
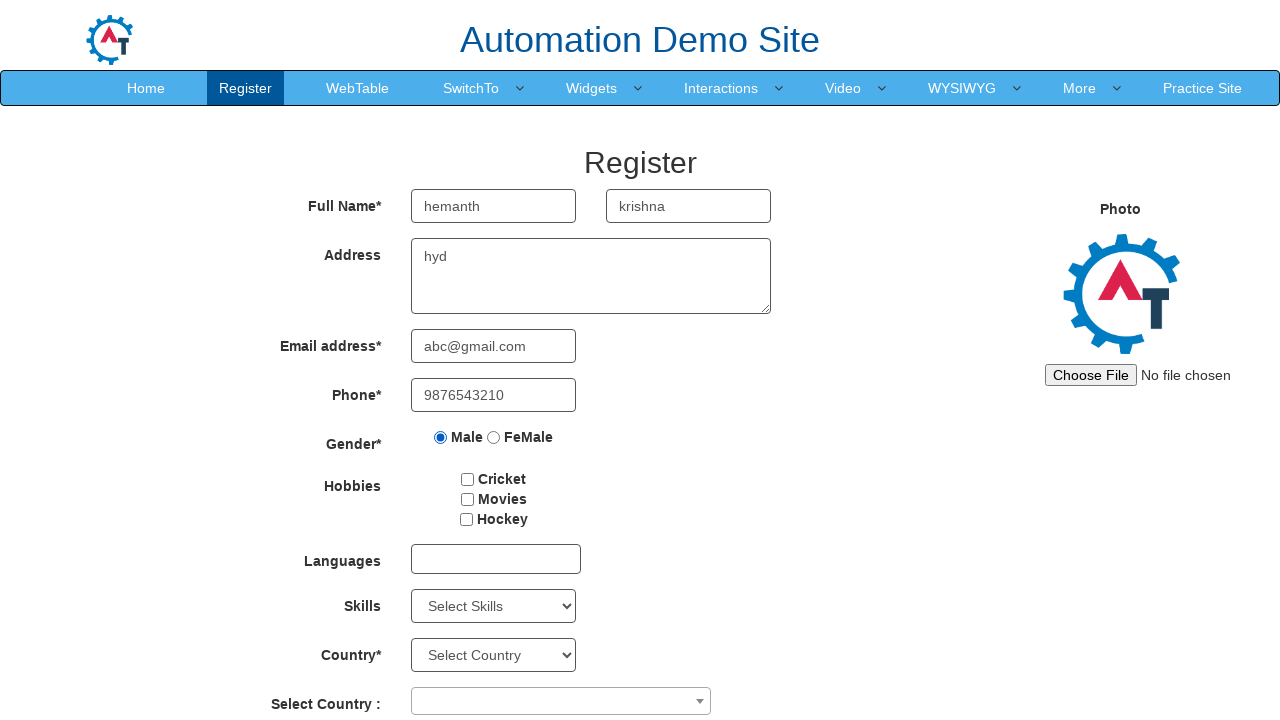

Selected birth year '1997' from dropdown on #yearbox
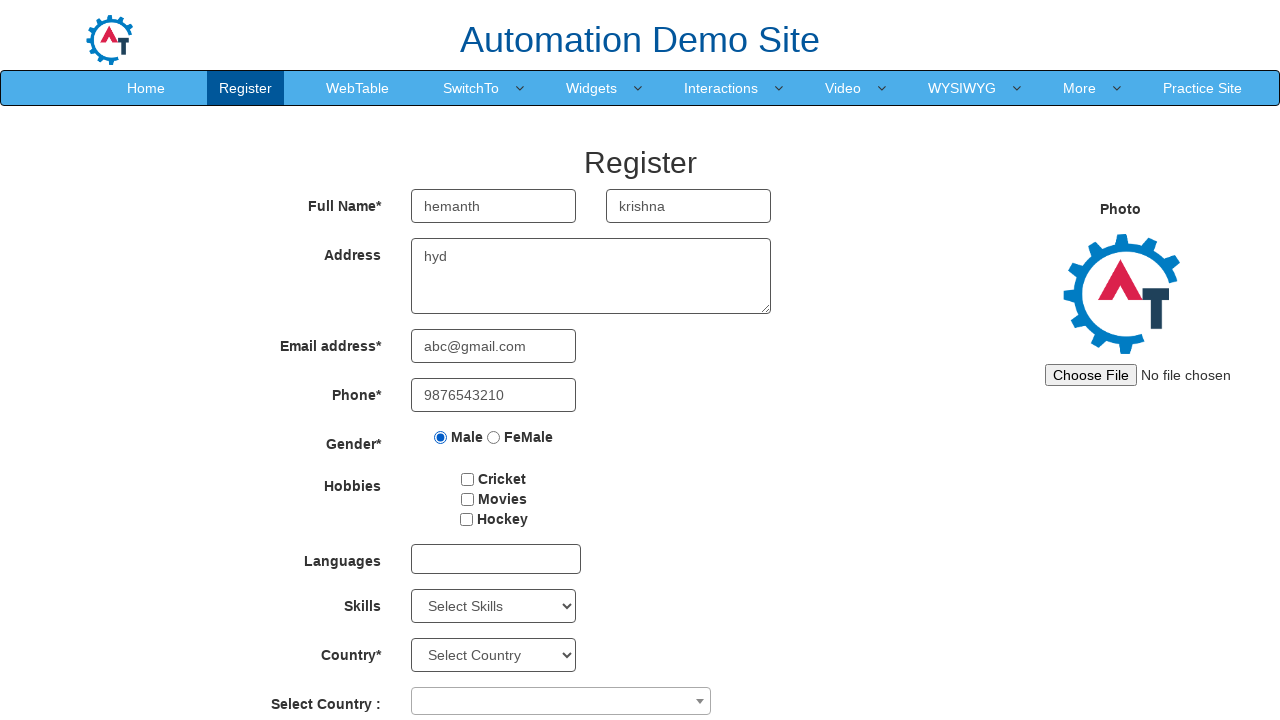

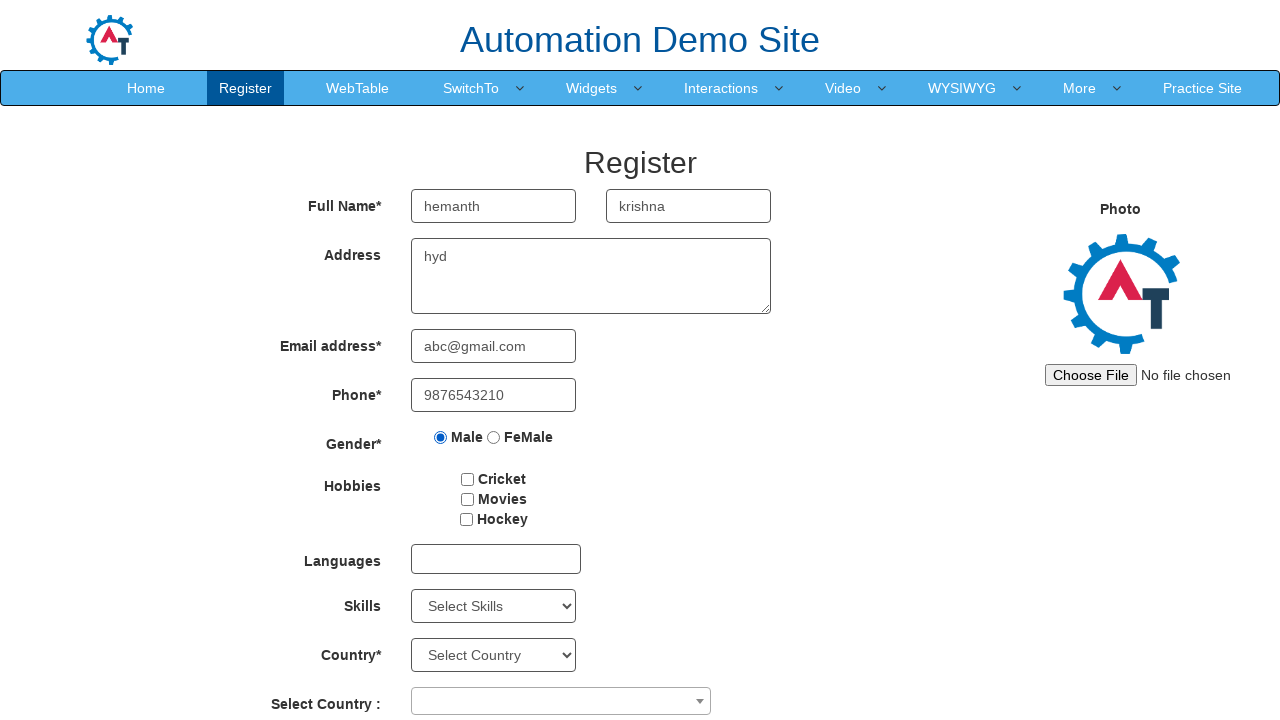